Tests window handling by clicking a link that opens a new window, verifying text and titles in both windows

Starting URL: https://the-internet.herokuapp.com/windows

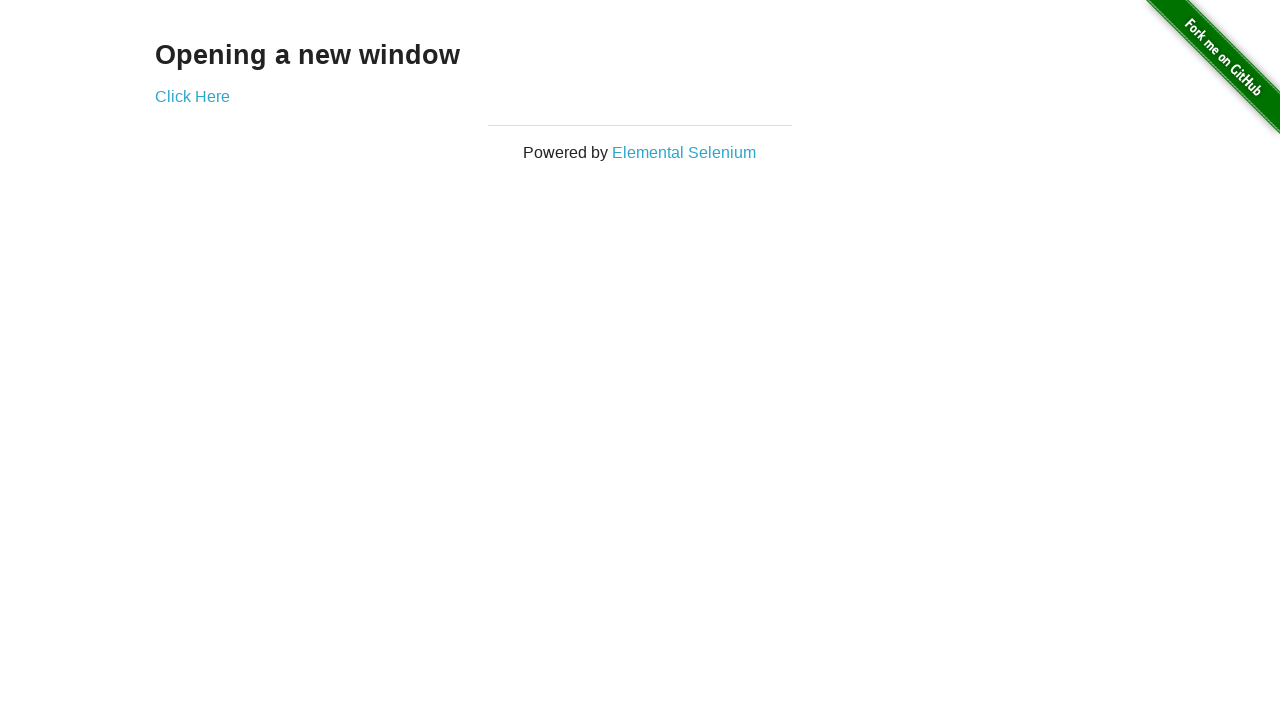

Retrieved text content 'Opening a new window'
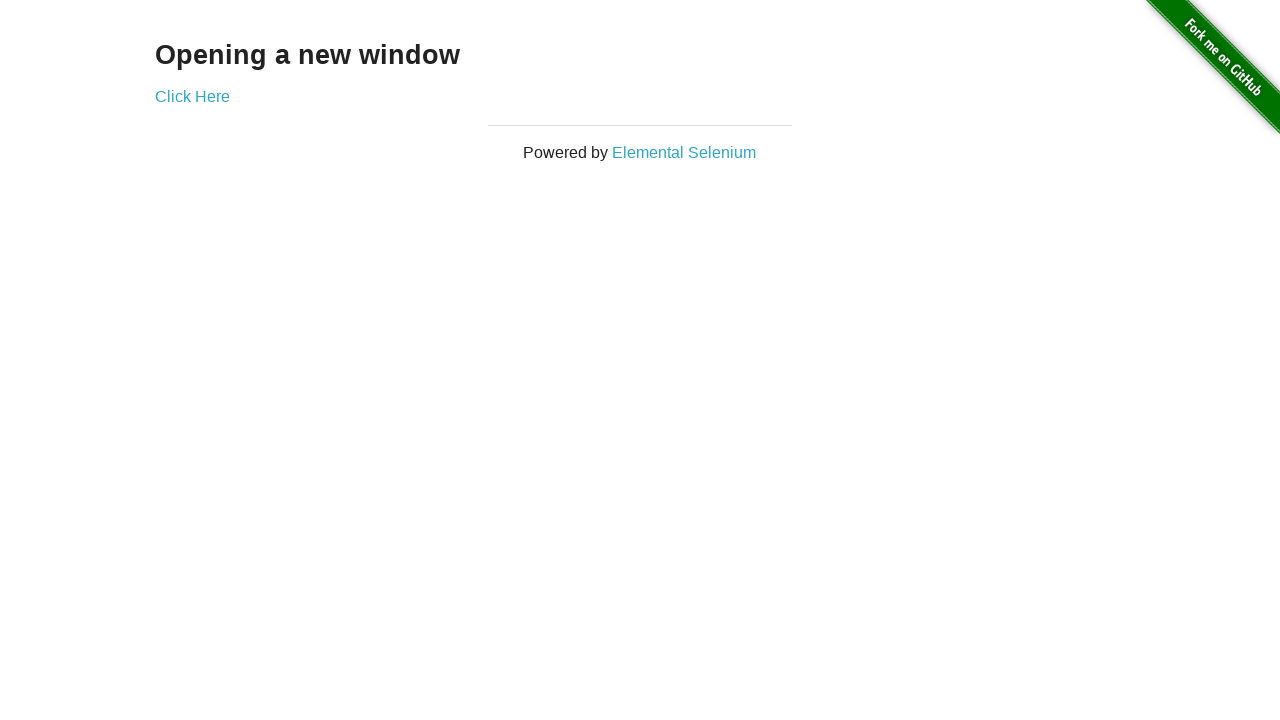

Verified text 'Opening a new window' is present
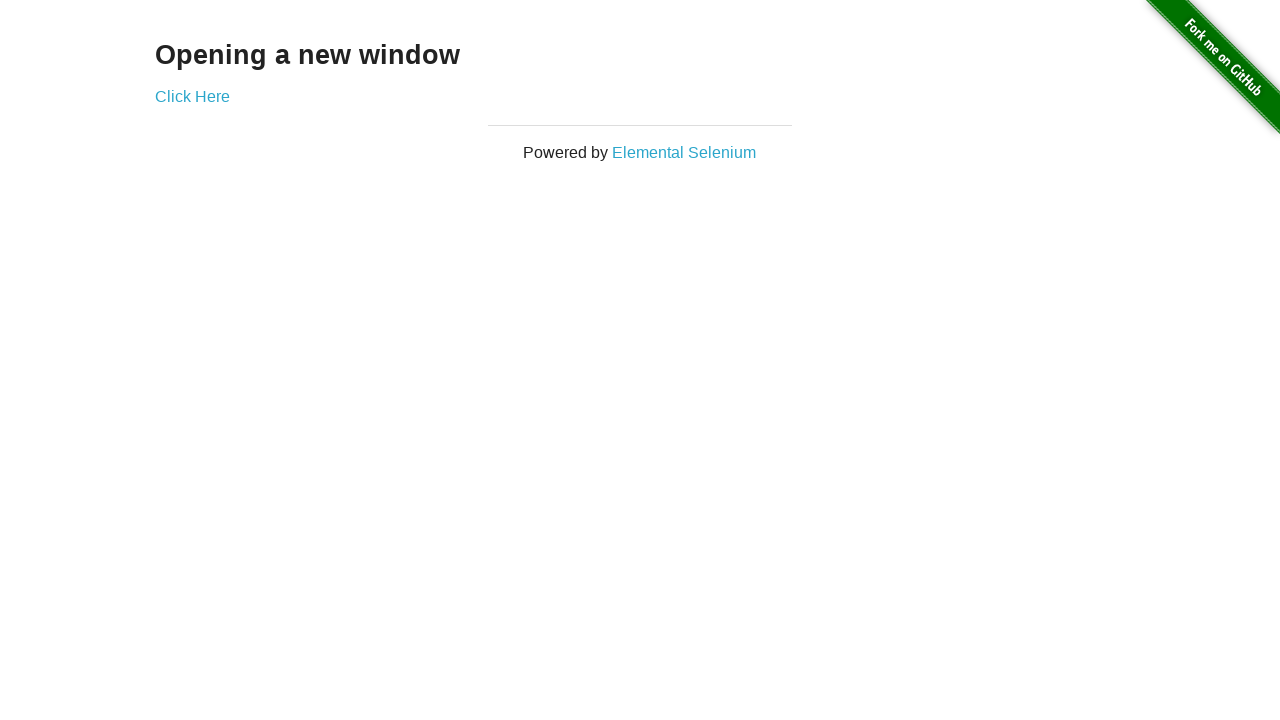

Verified page title is 'The Internet'
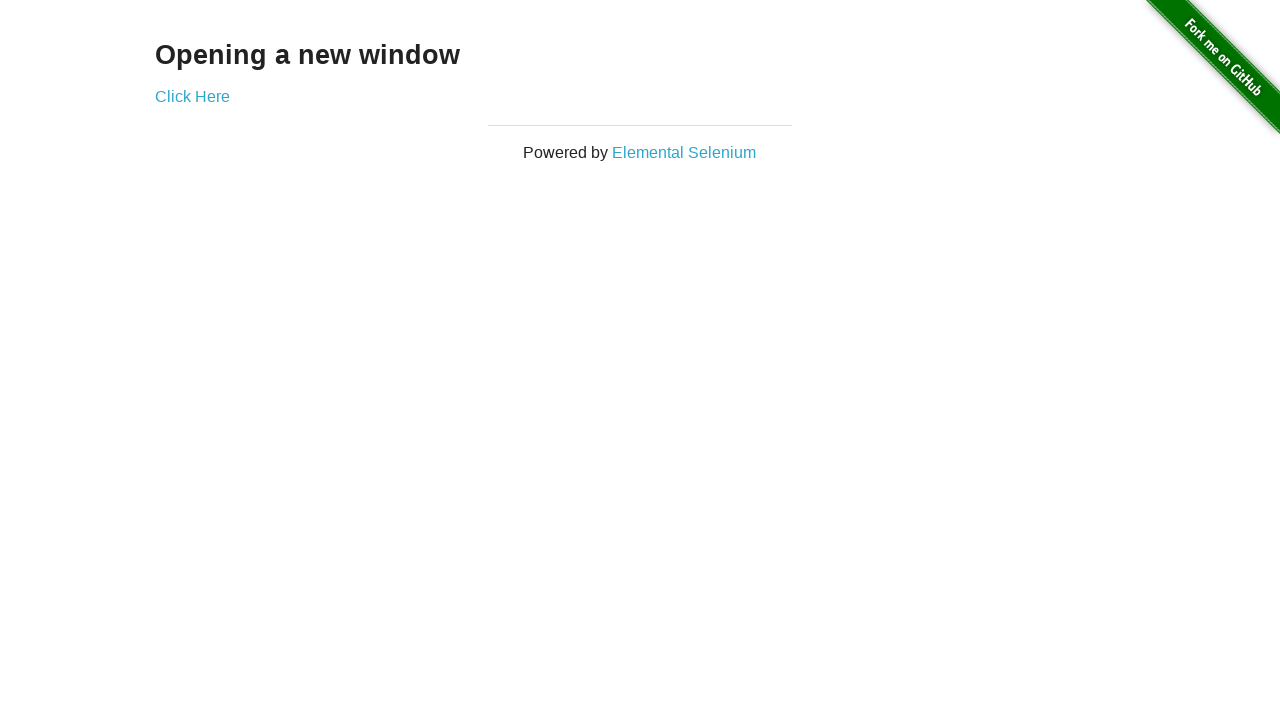

Clicked 'Click Here' link to open new window at (192, 96) on text='Click Here'
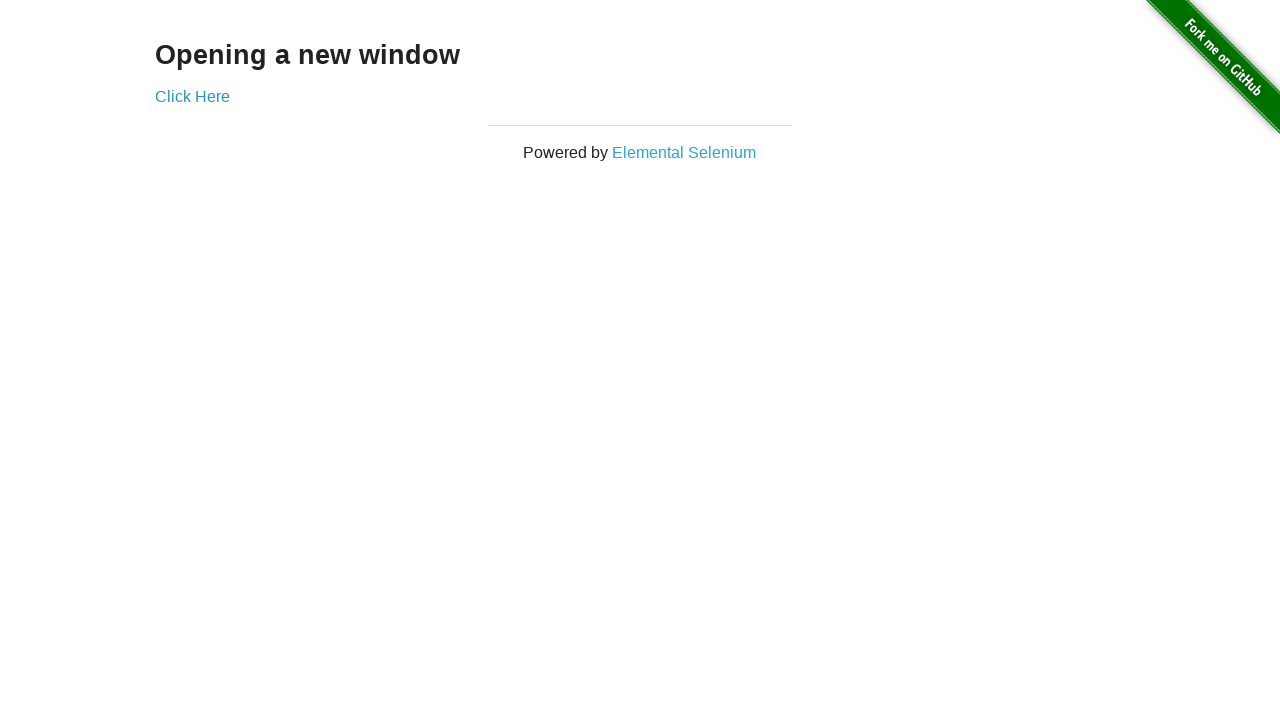

New window opened and captured
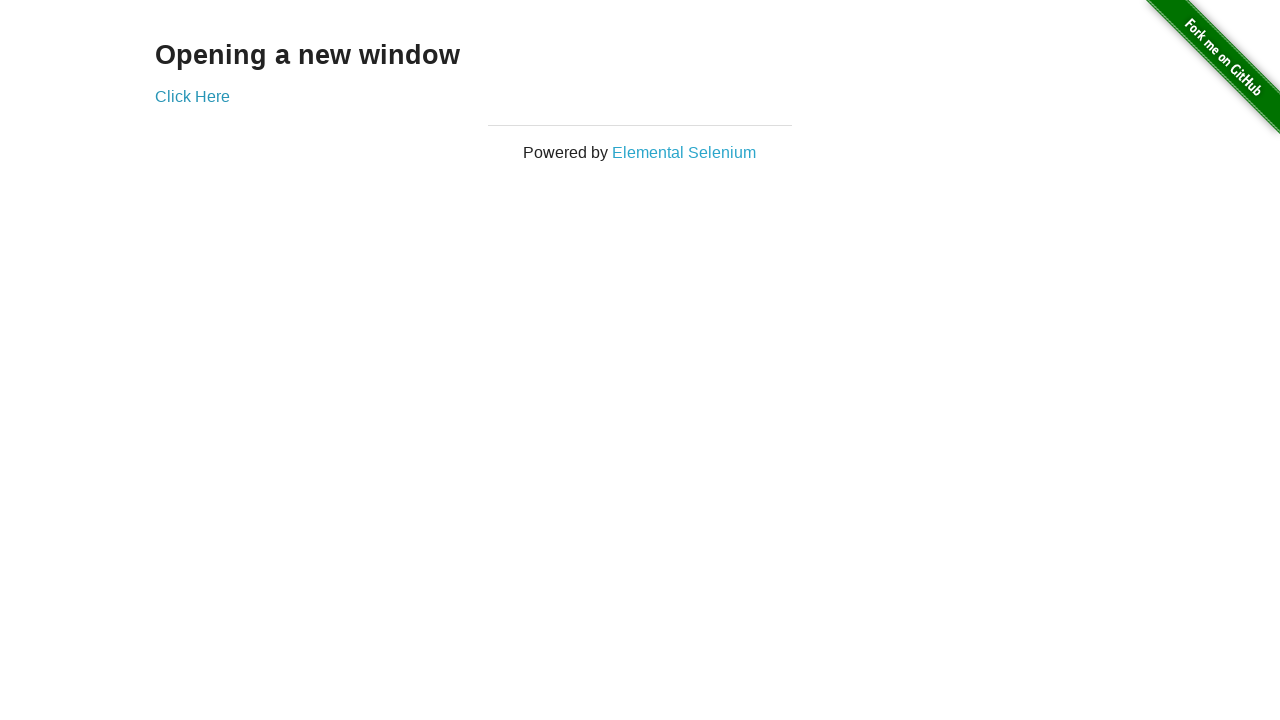

New window fully loaded
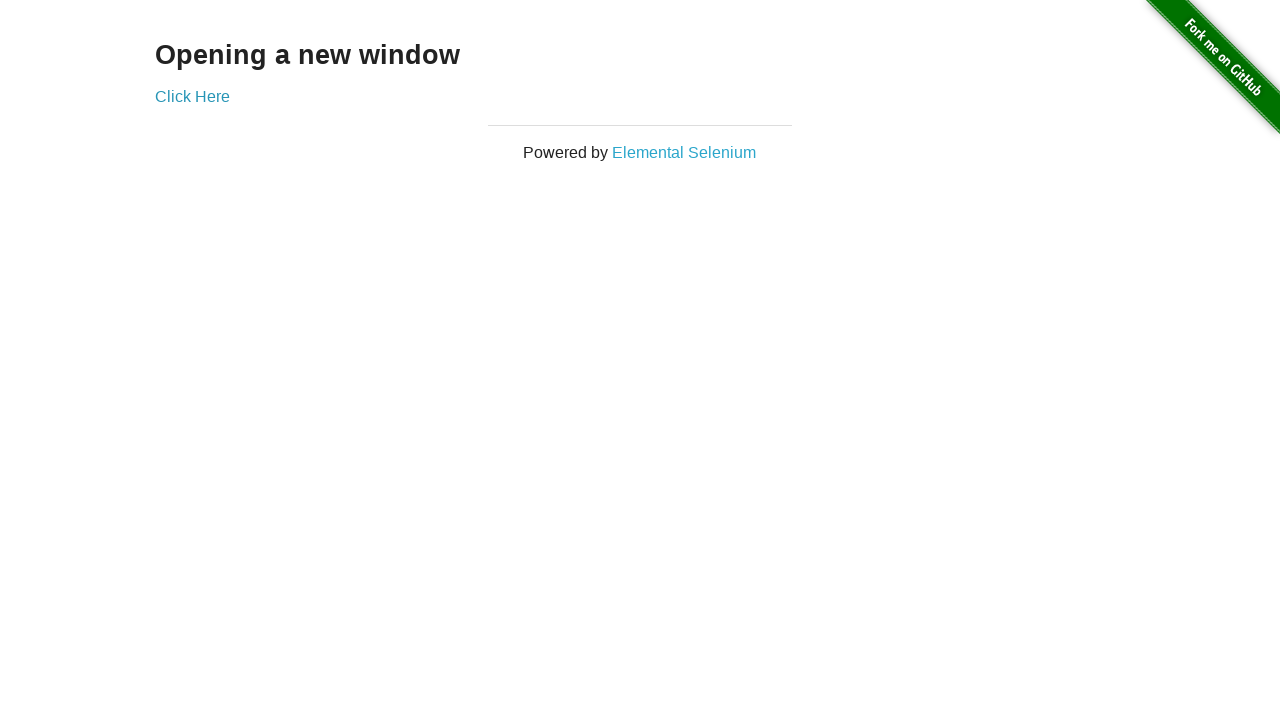

Verified new window title is 'New Window'
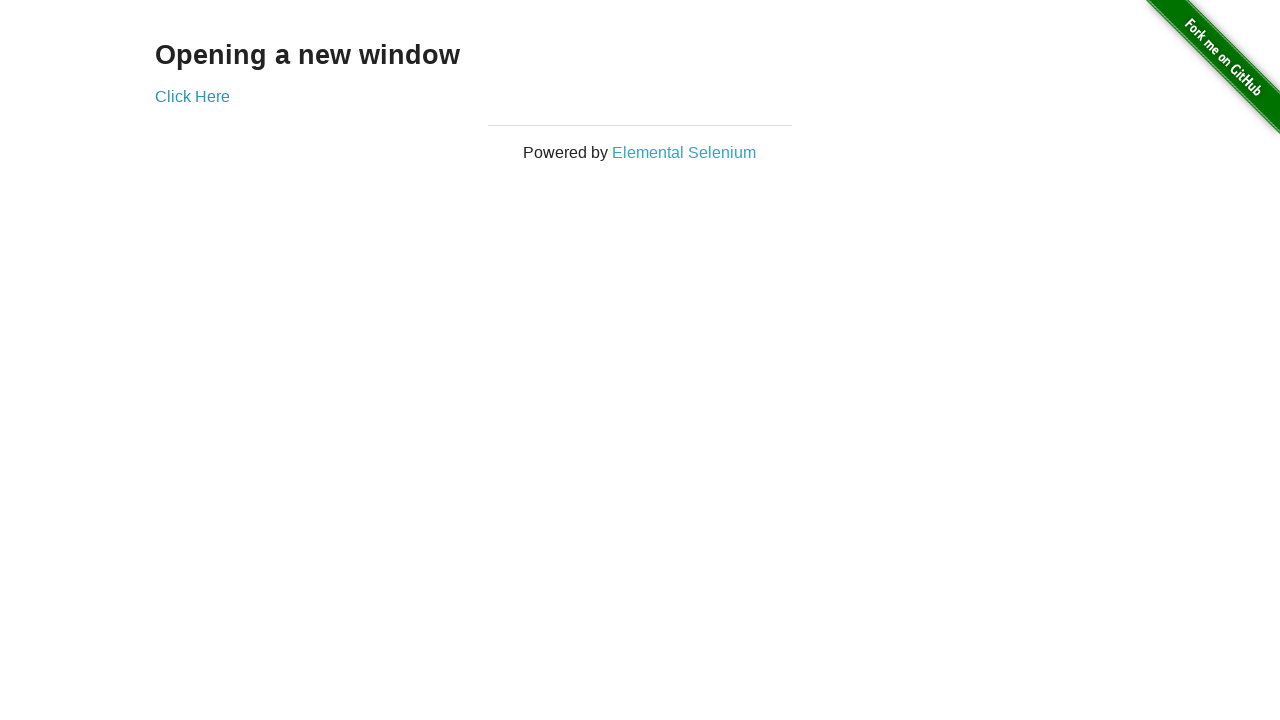

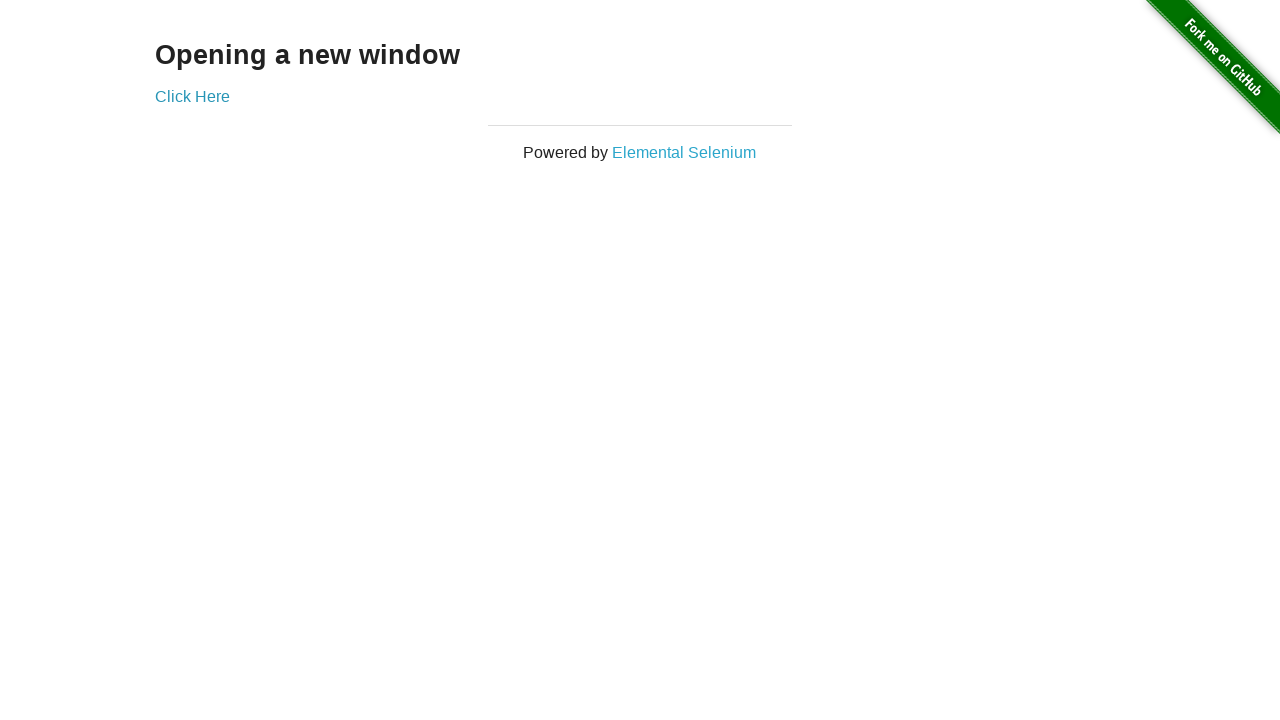